Tests retry mechanism using while loop to handle stale element exception when filling filter fields

Starting URL: https://www.lambdatest.com/selenium-playground/

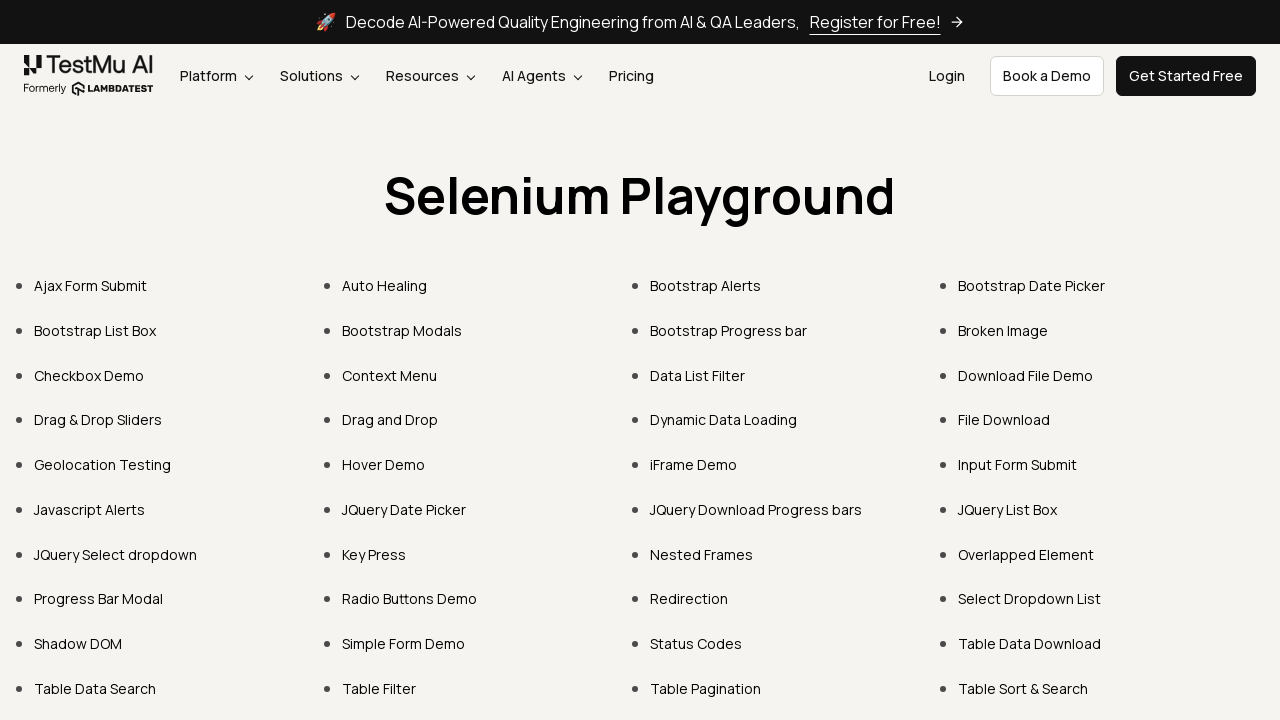

Clicked on Table Data Search link at (95, 688) on text='Table Data Search'
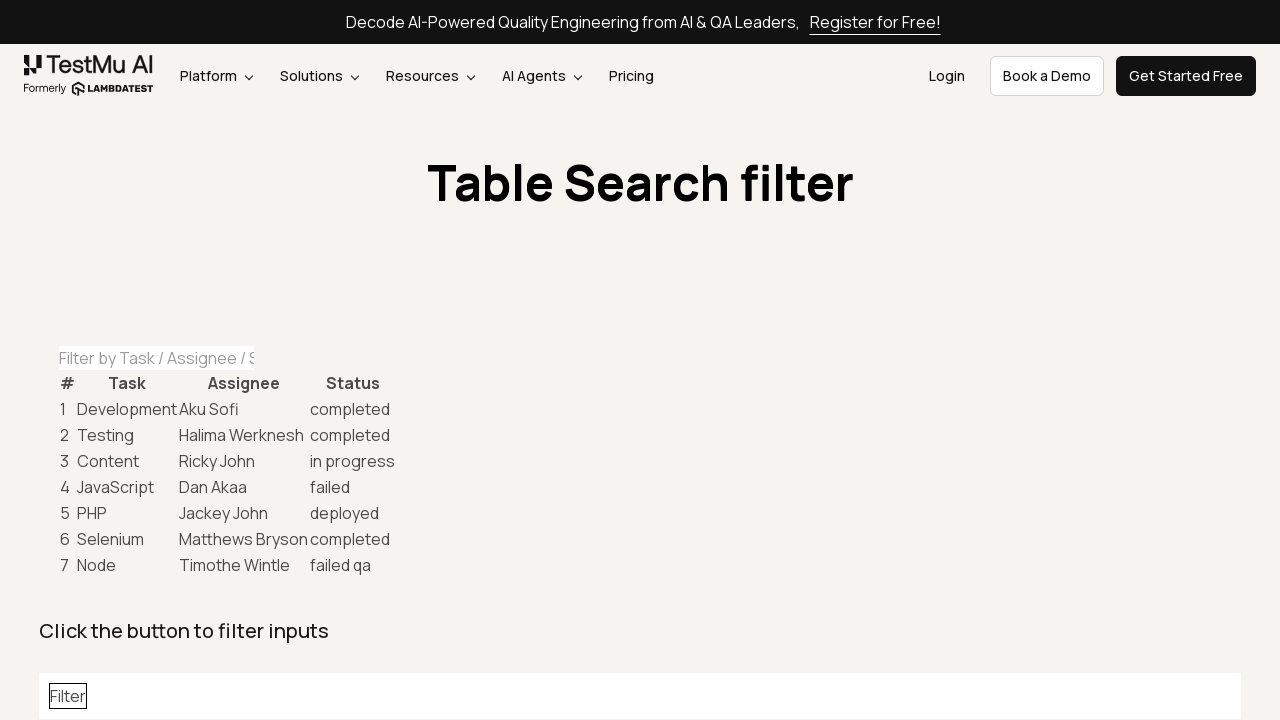

Filled filter field with 'in progress' on #task-table-filter
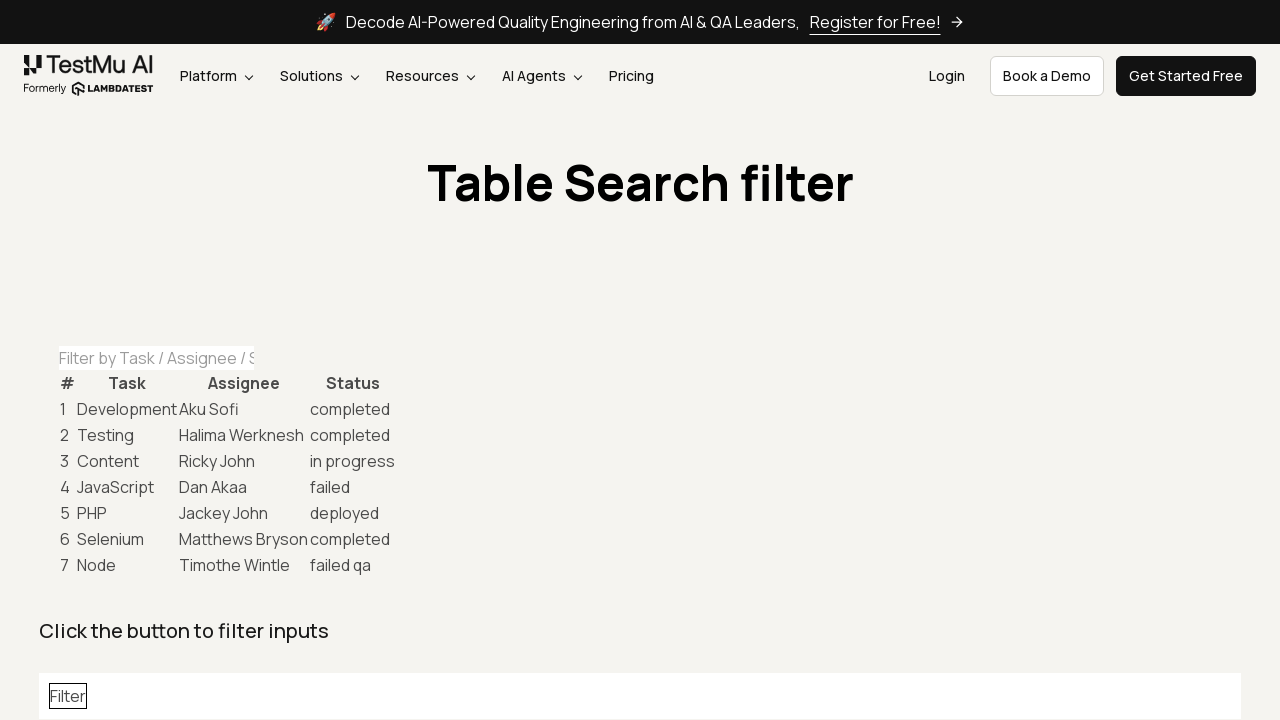

Navigated back to the main page
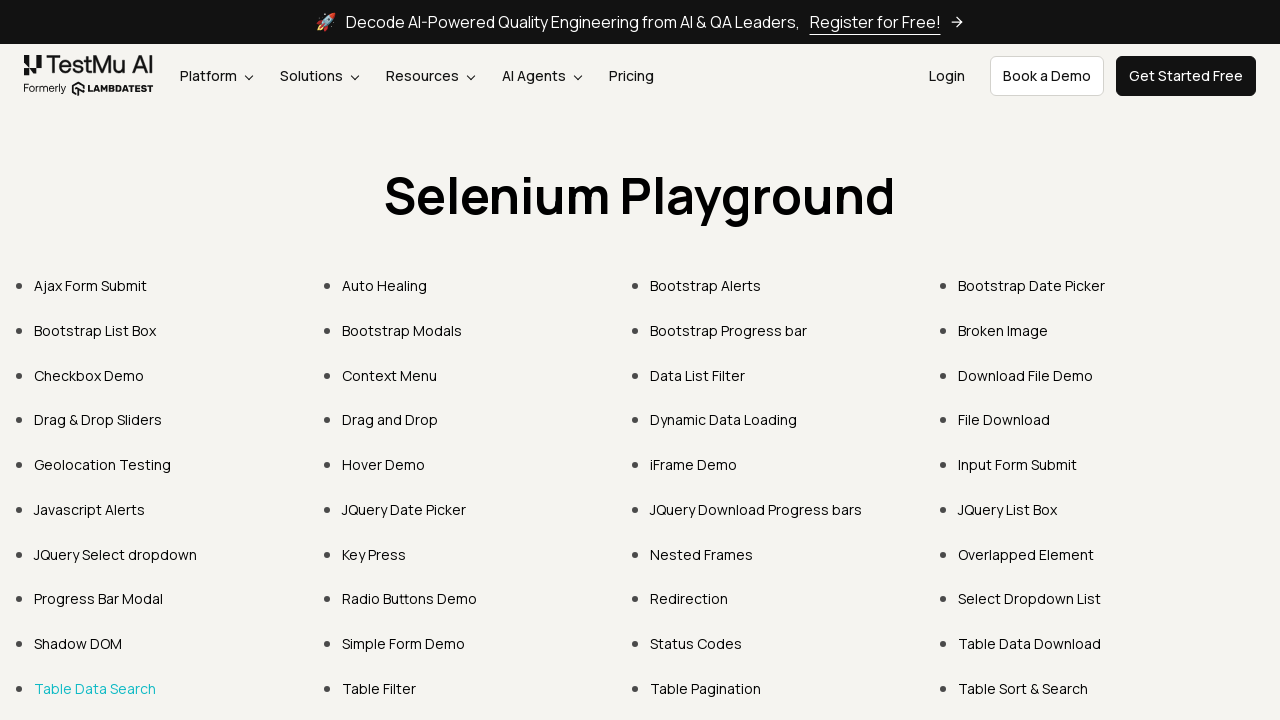

Clicked on Table Data Search link again at (95, 688) on text='Table Data Search'
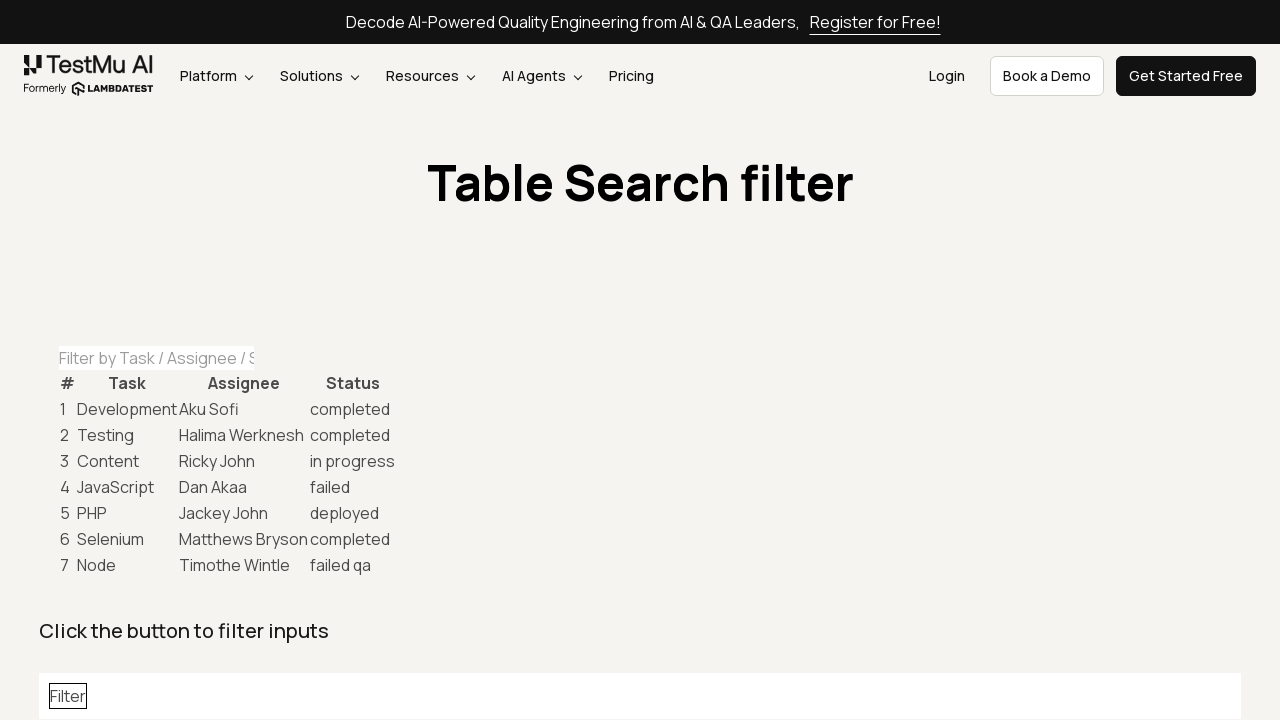

Filled filter field with 'completed' on #task-table-filter
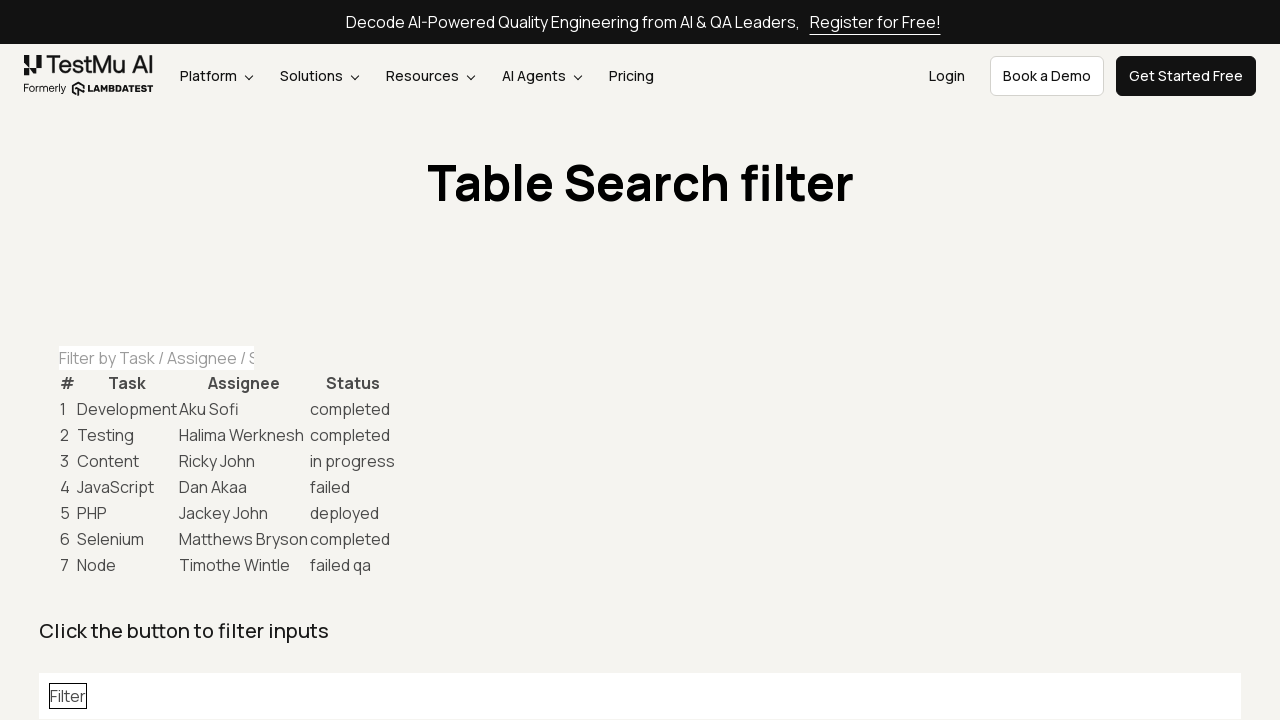

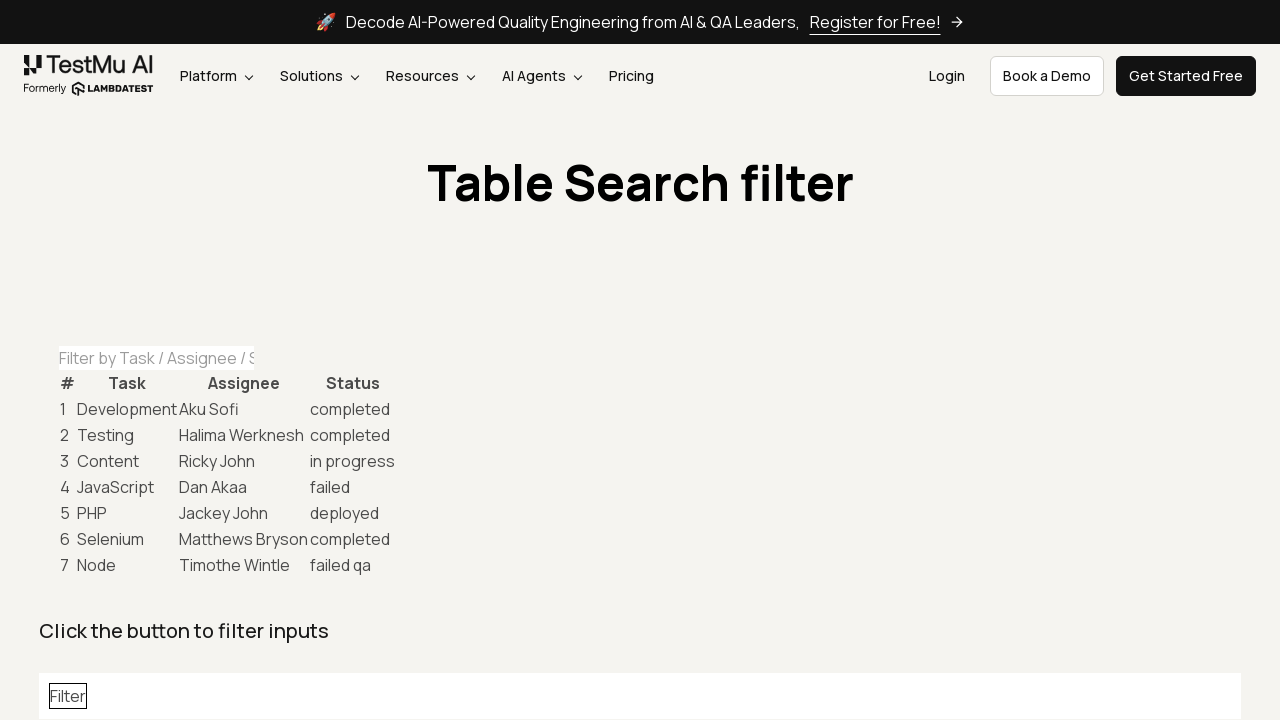